Tests opening a new browser window/tab by navigating to the Alerts, Frame & Windows section and clicking a button that opens a new window.

Starting URL: https://demoqa.com/

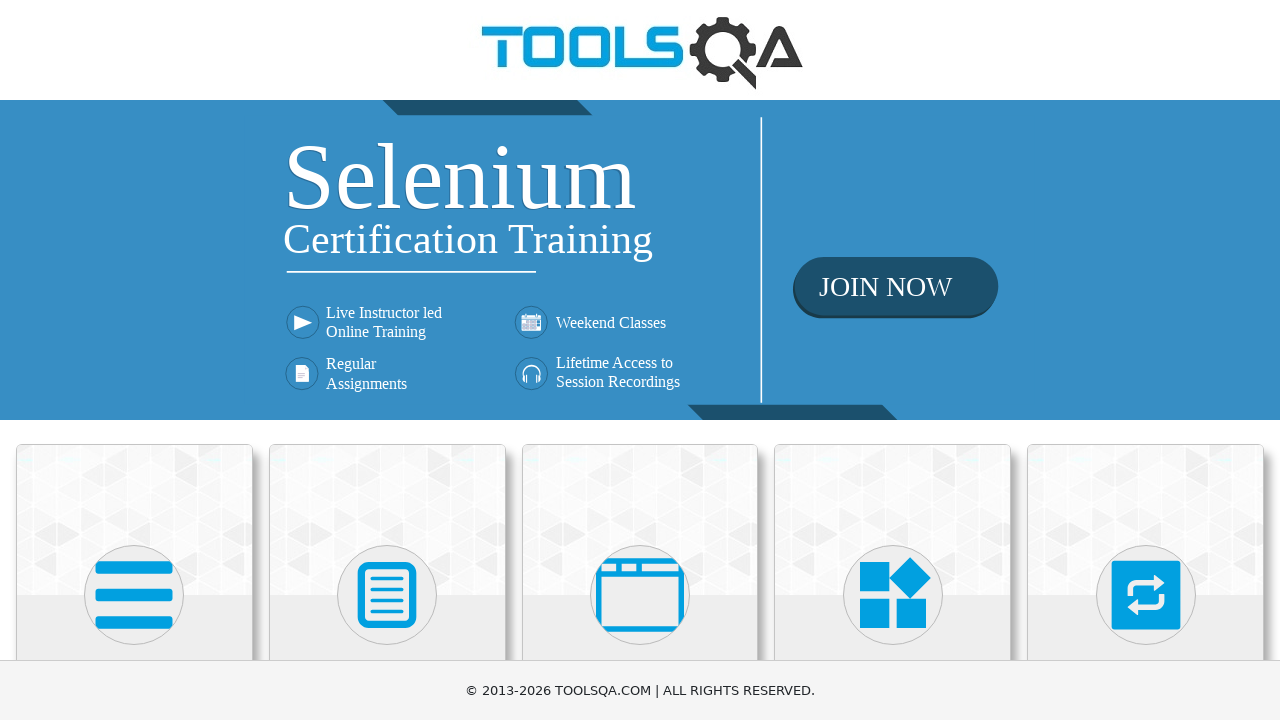

Clicked on 'Alerts, Frame & Windows' section at (640, 360) on internal:text="Alerts, Frame & Windows"i
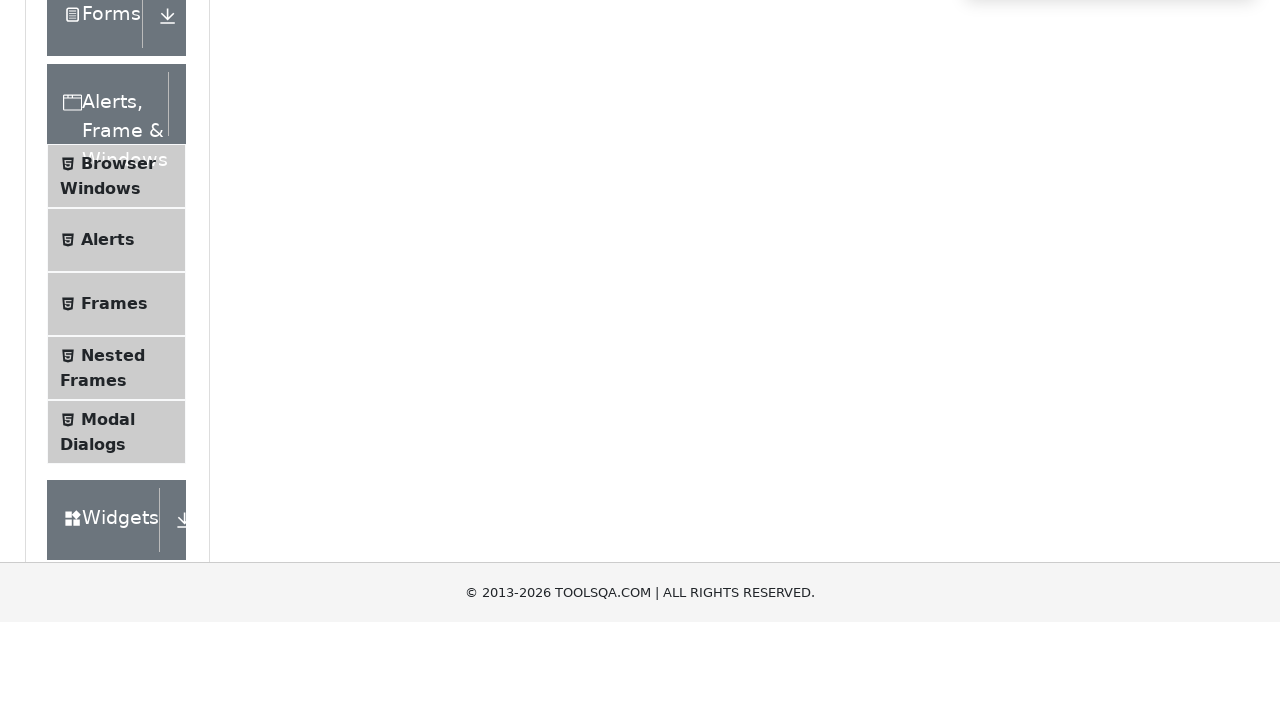

Clicked on 'Browser Windows' option at (118, 424) on internal:text="Browser Windows"i
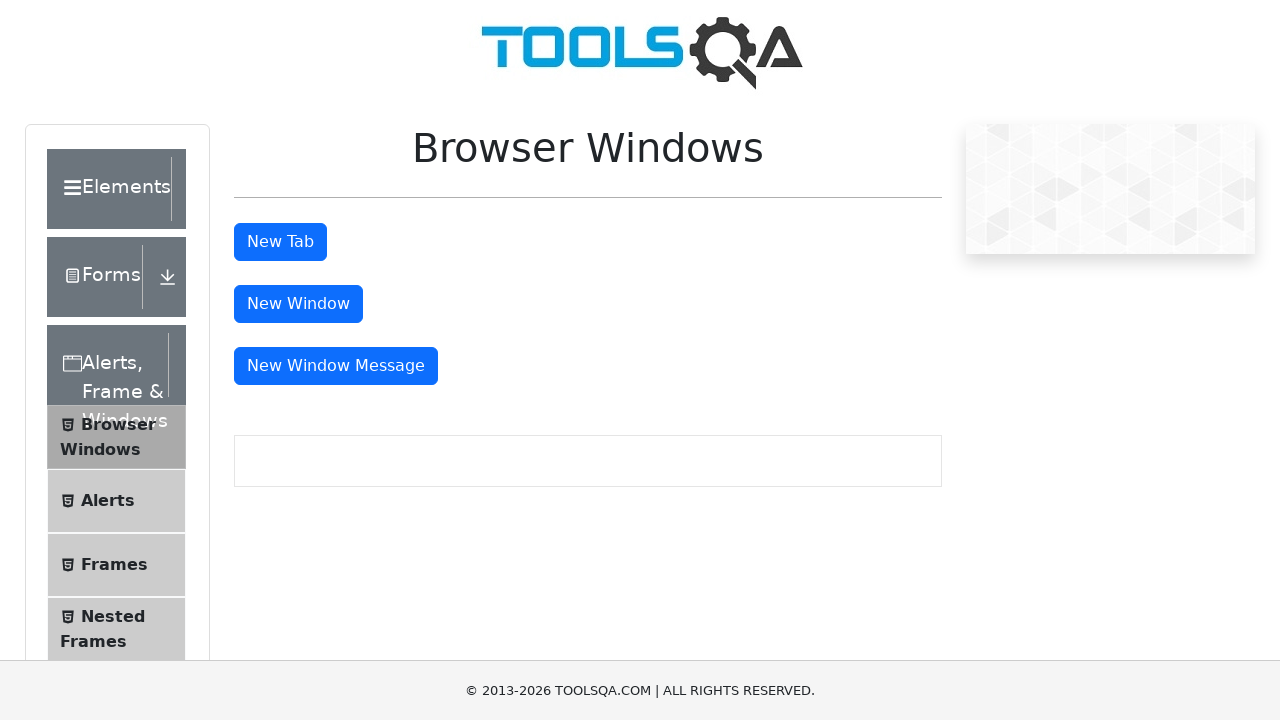

Clicked window button and popup window started to open at (298, 304) on #windowButton
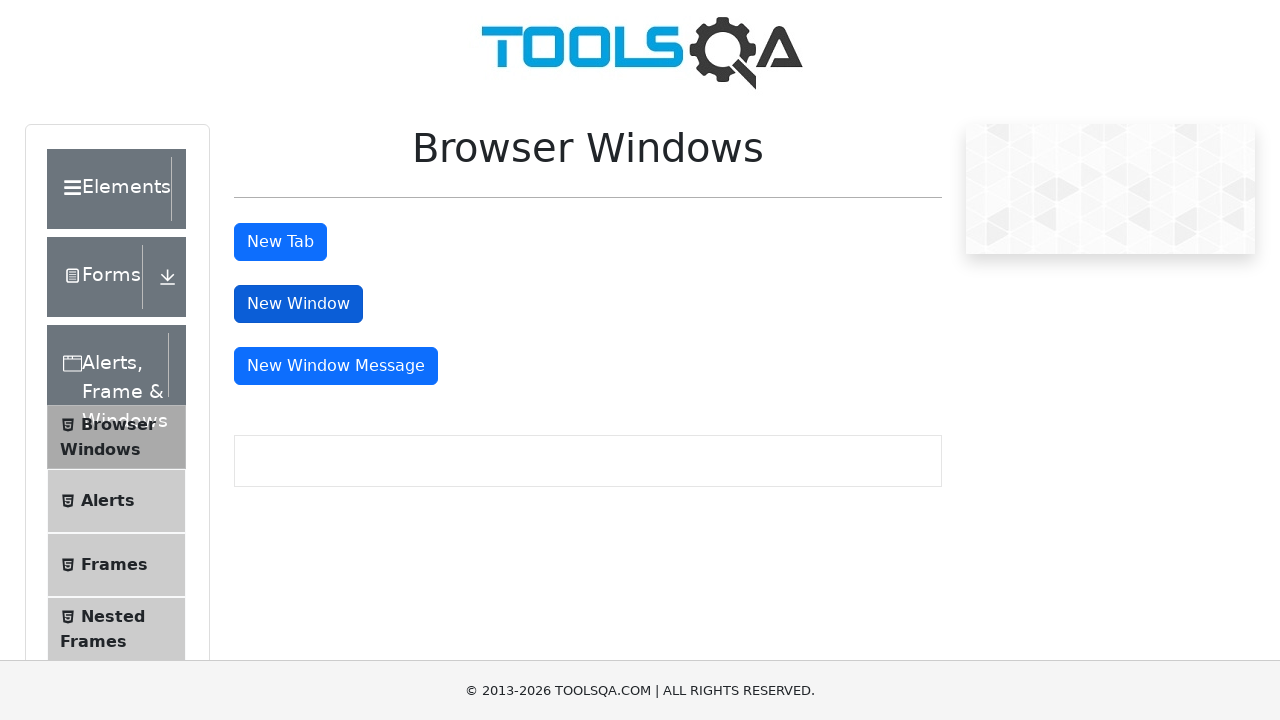

Captured new popup window
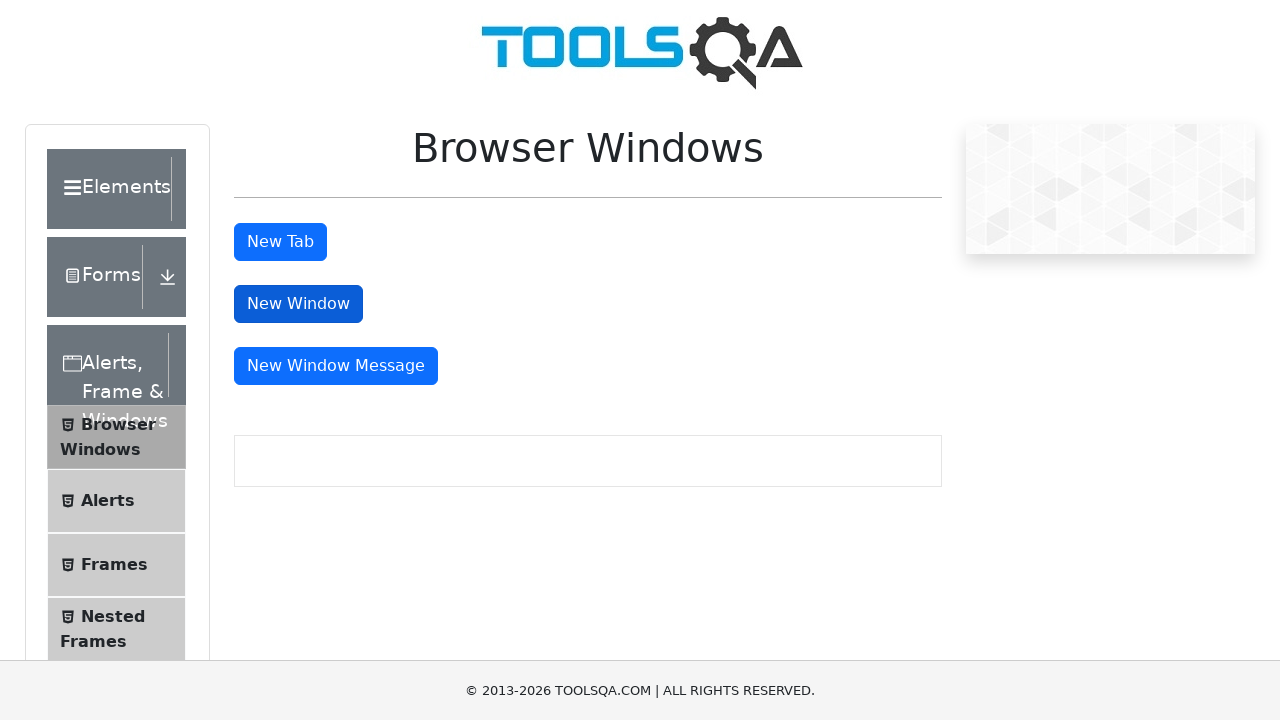

New window fully loaded
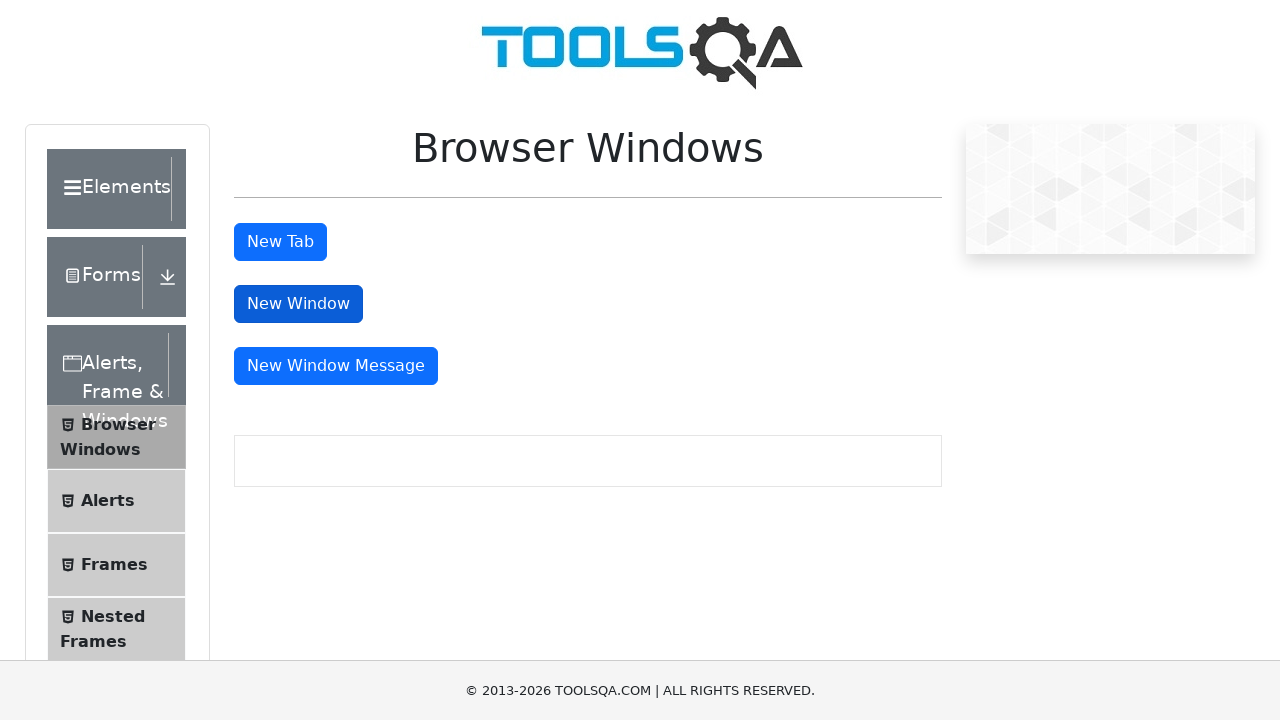

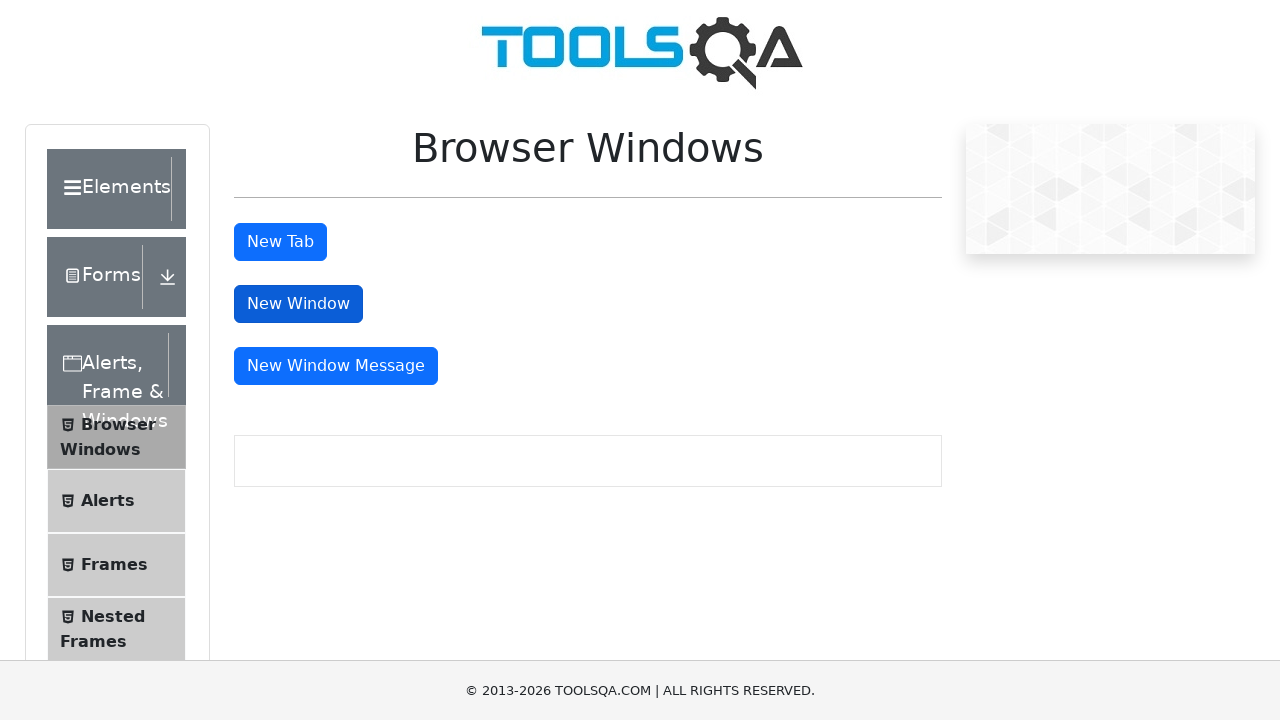